Tests Hacker News search with special characters that should return no results

Starting URL: https://news.ycombinator.com

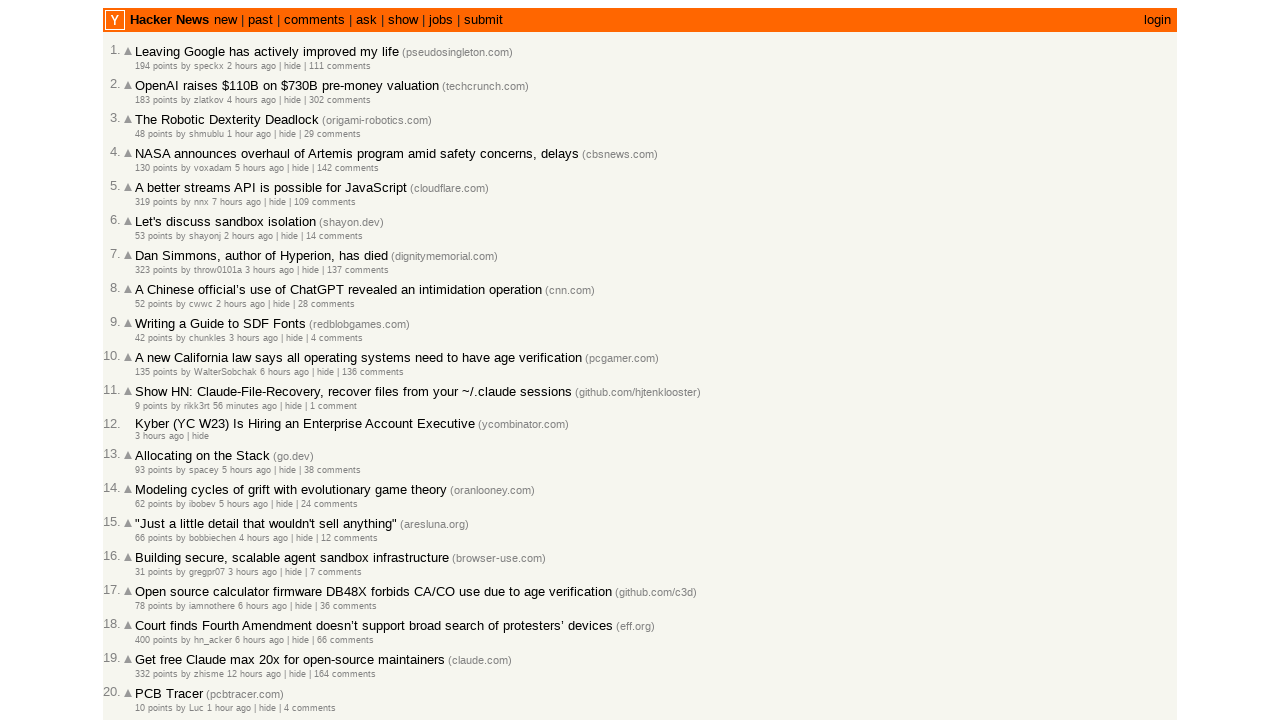

Filled search box with special characters '?*^^%' on input[name='q']
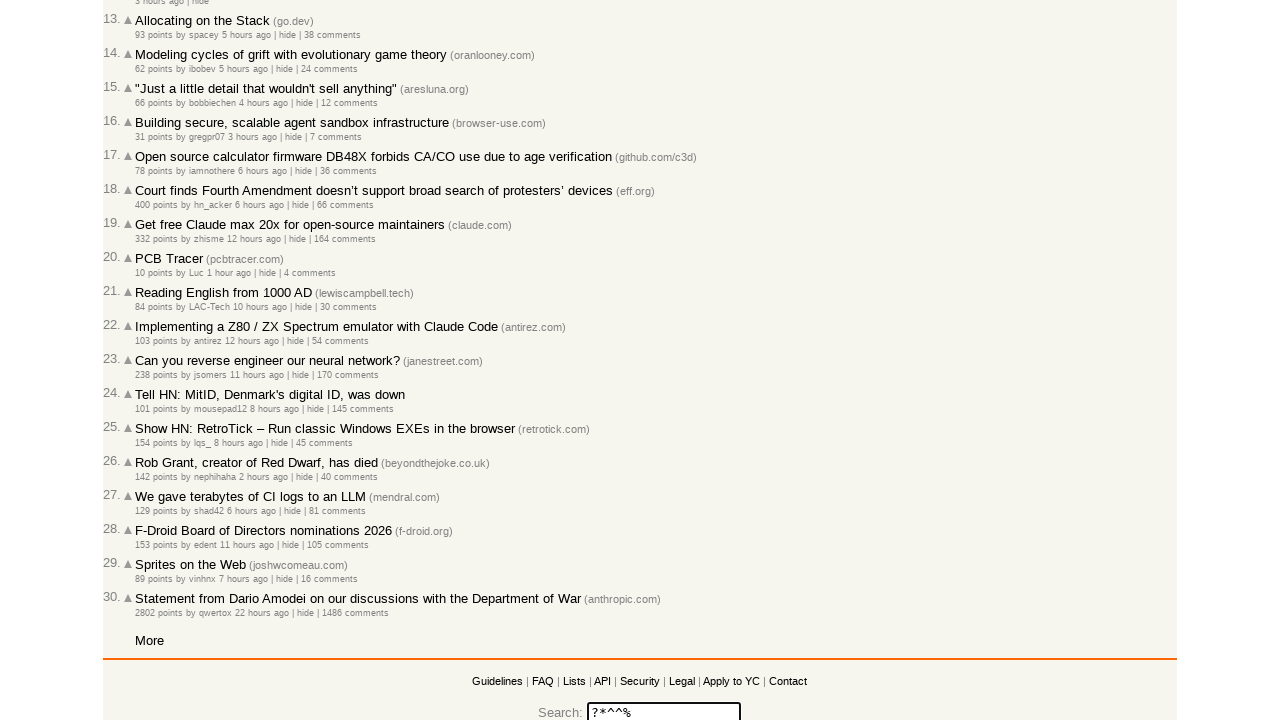

Pressed Enter to submit search query on input[name='q']
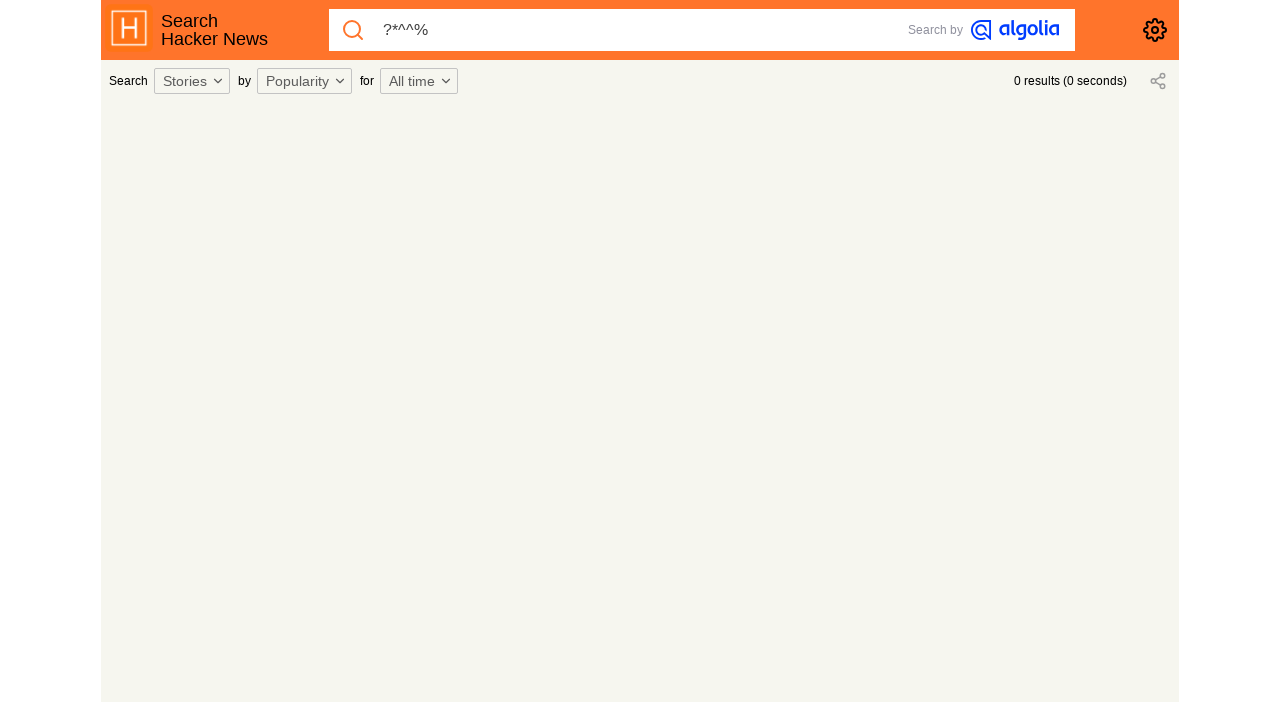

Search results page loaded (network idle)
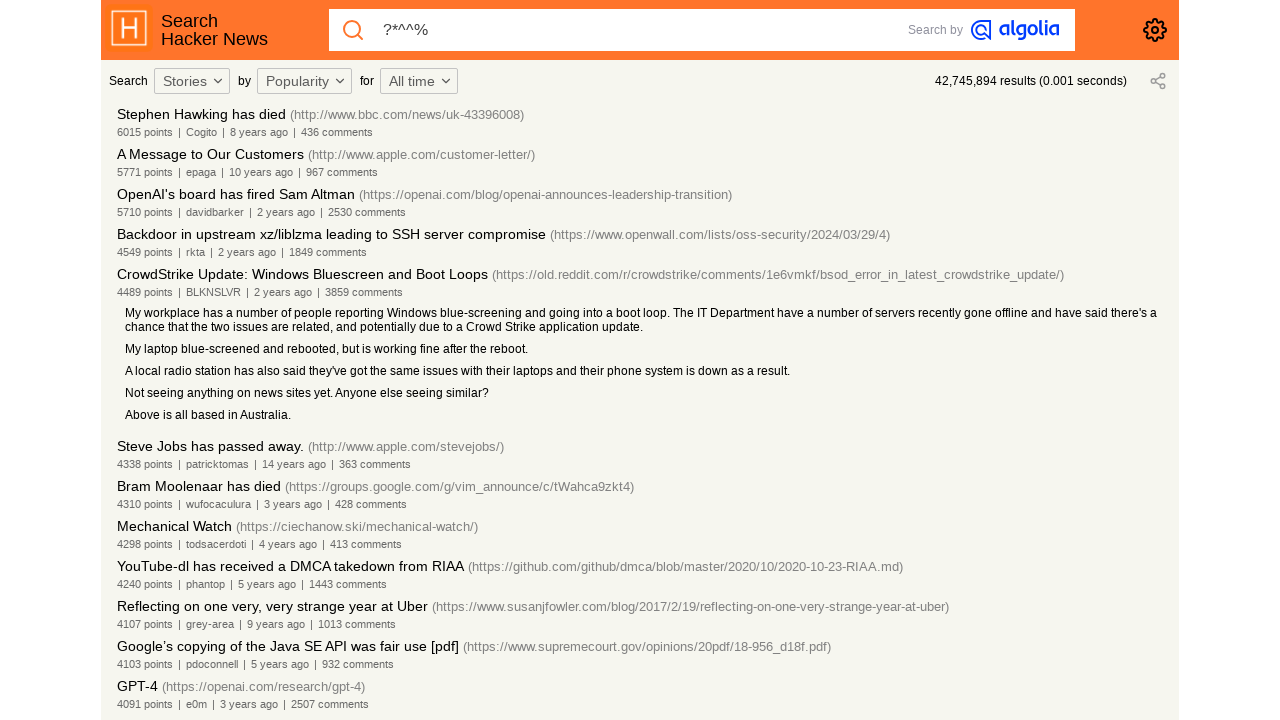

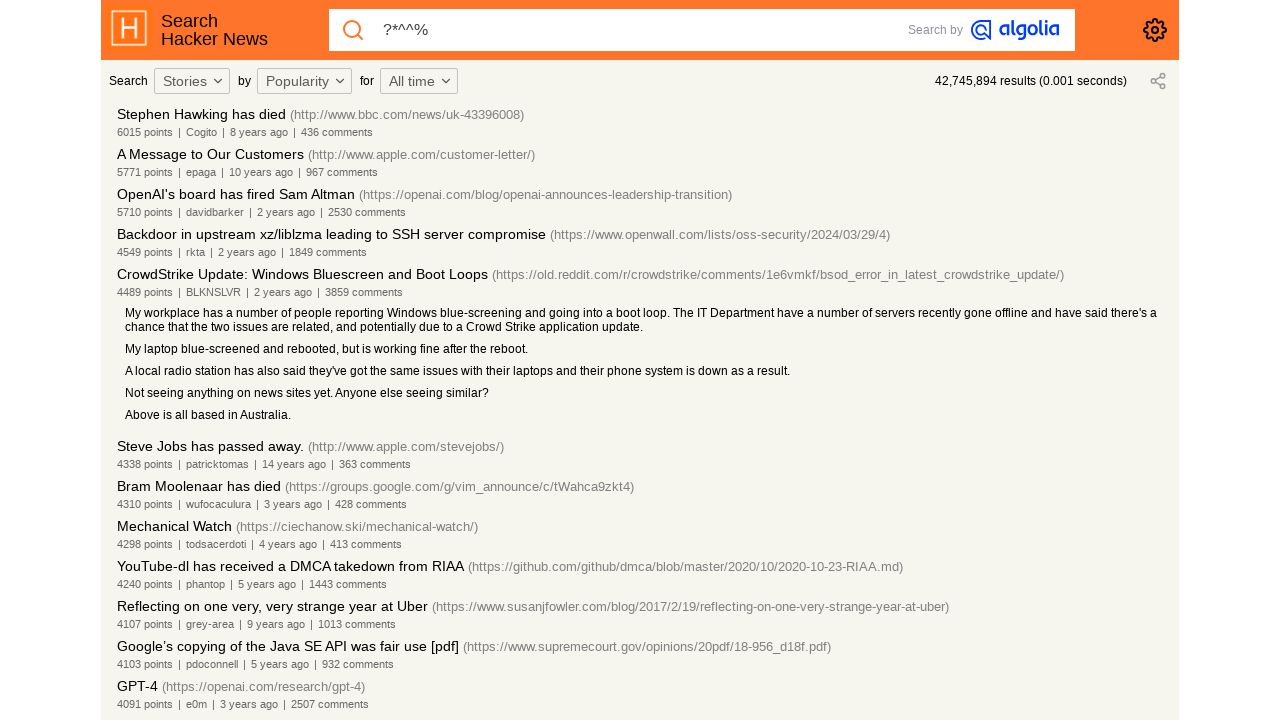